Tests dragging functionality by navigating to jQuery UI draggable demo and dragging an element to a new position

Starting URL: https://jqueryui.com/

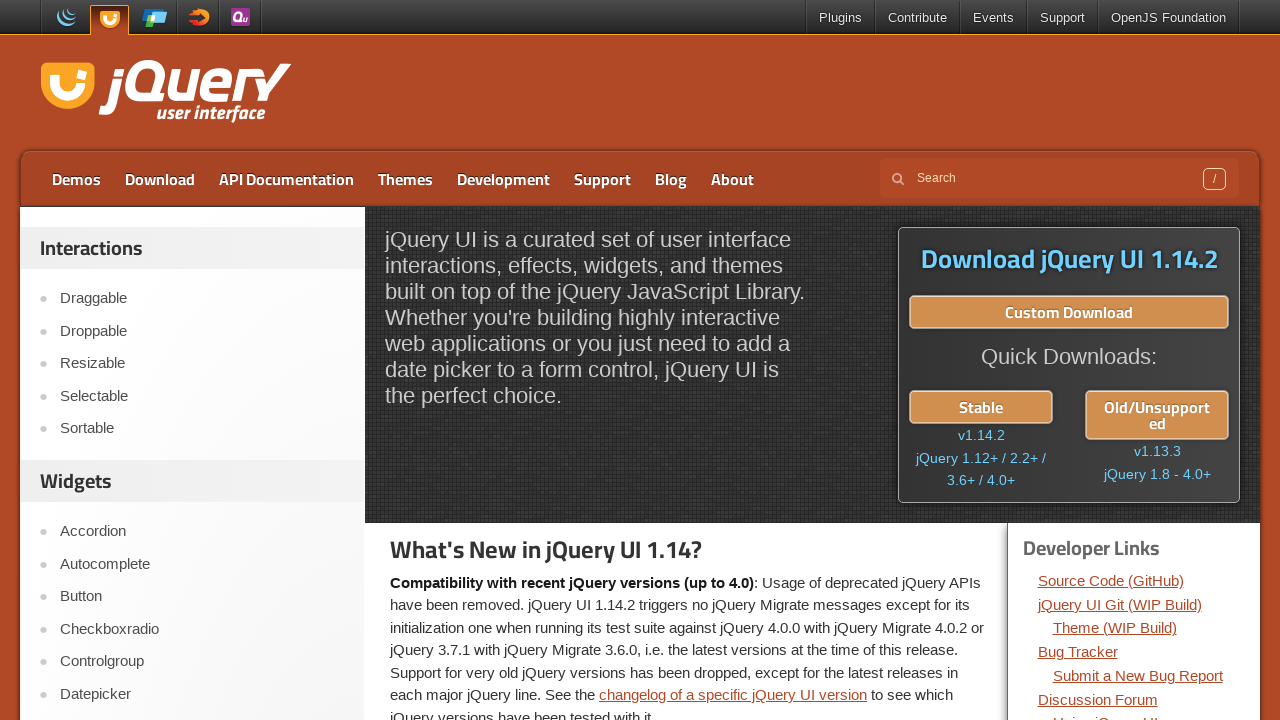

Navigated to jQuery UI homepage
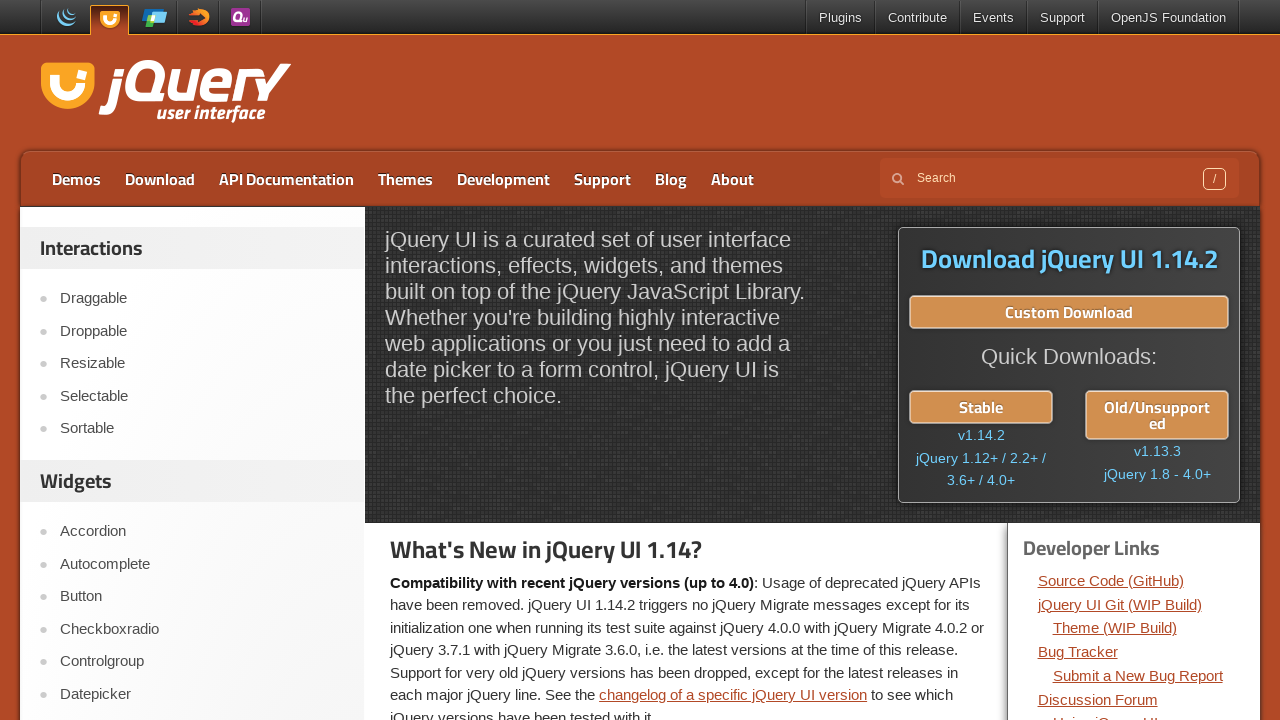

Clicked on Draggable demo link at (202, 299) on text=Draggable
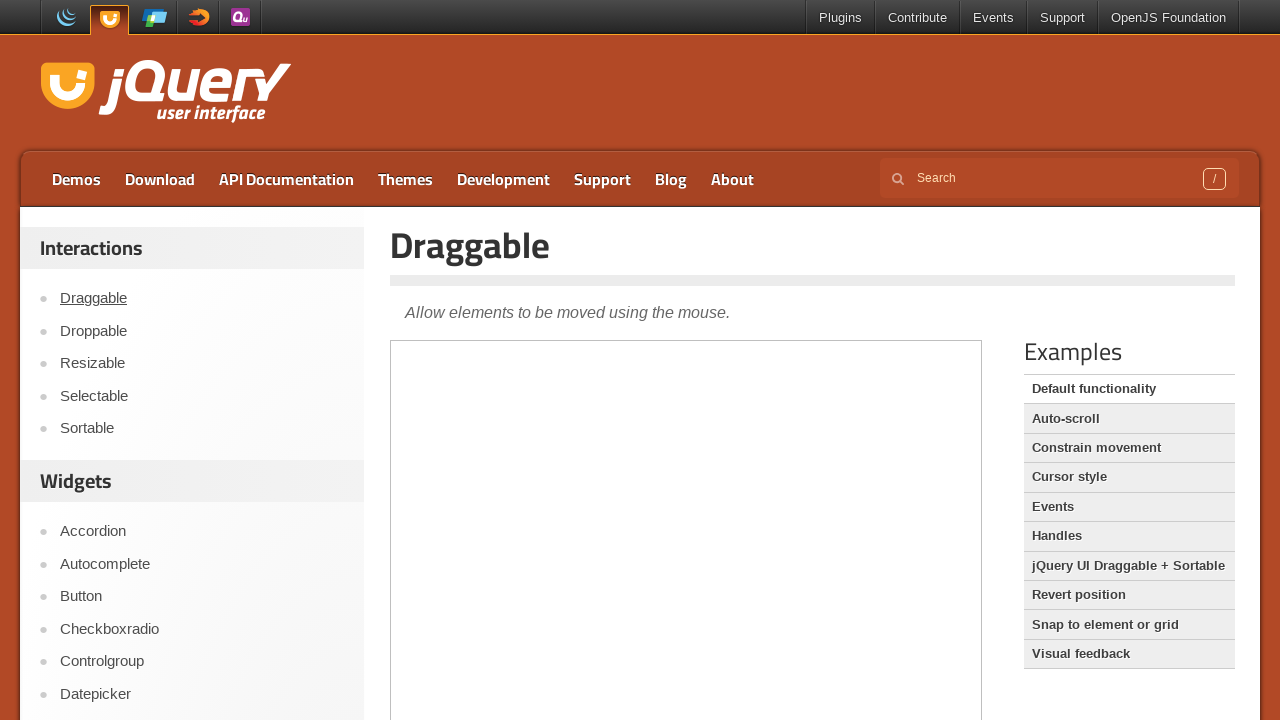

Located draggable demo iframe
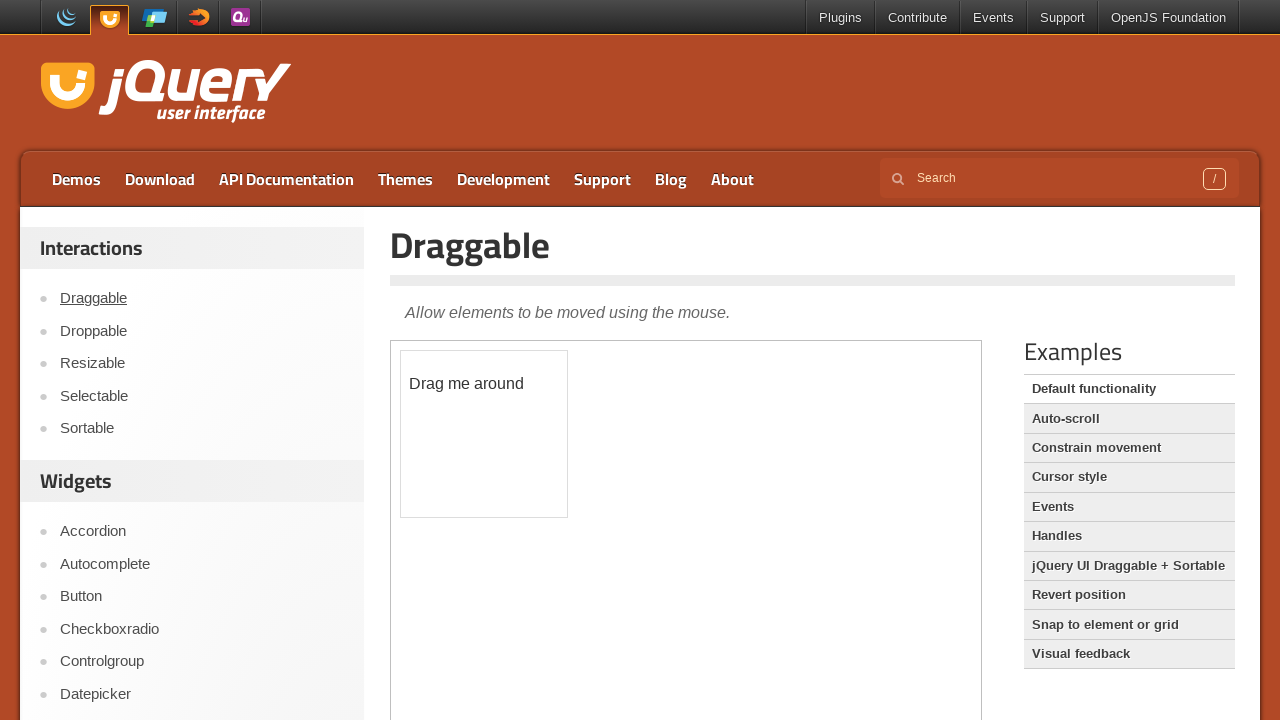

Located draggable element within iframe
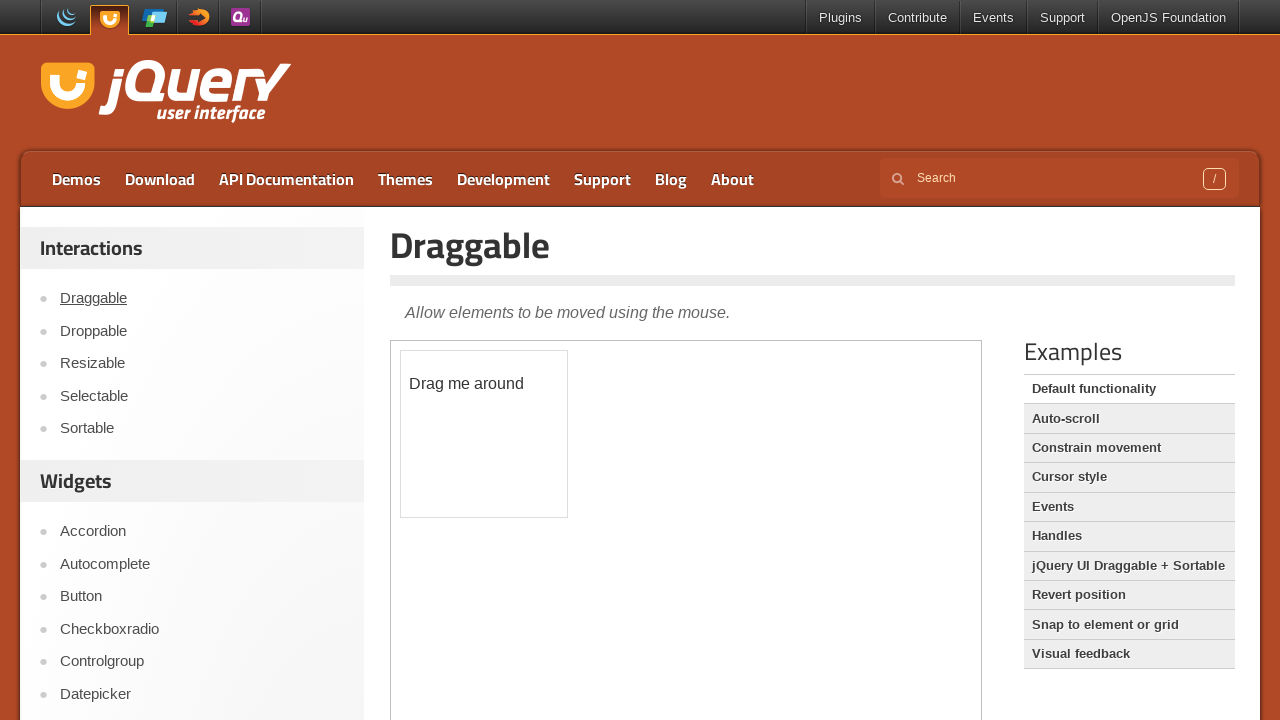

Dragged element to new position (x: 110, y: 120) at (511, 471)
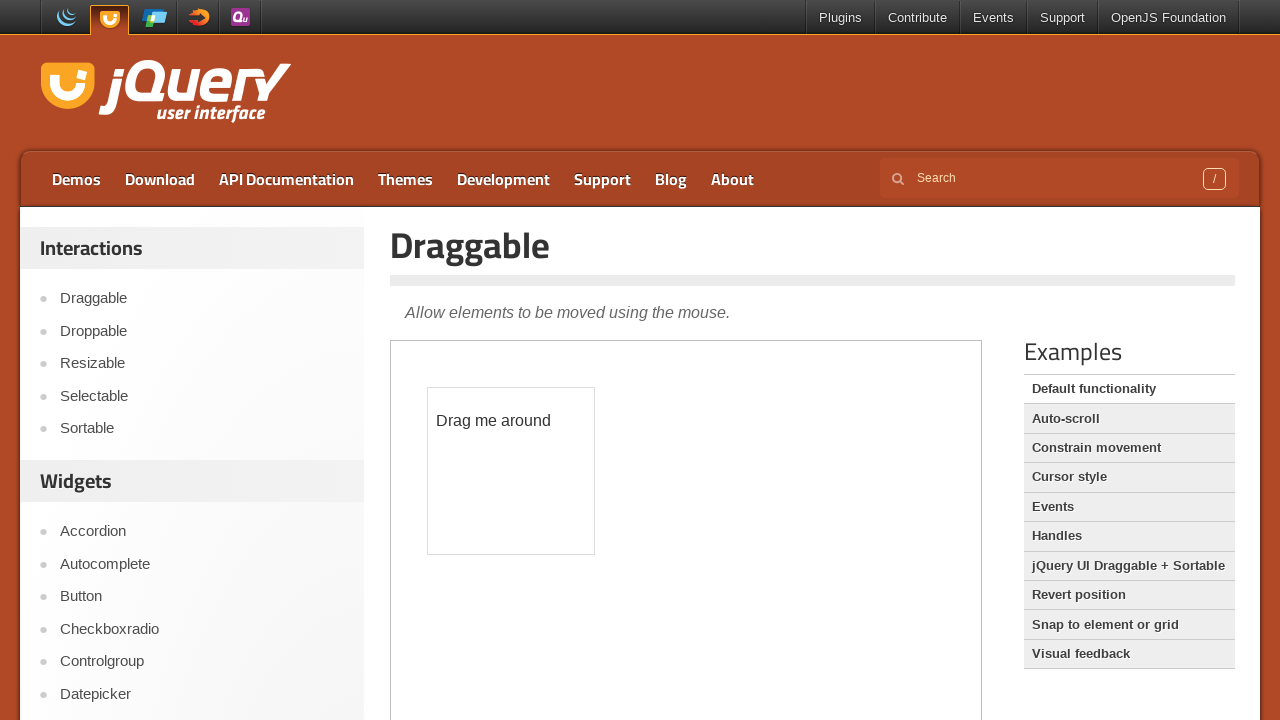

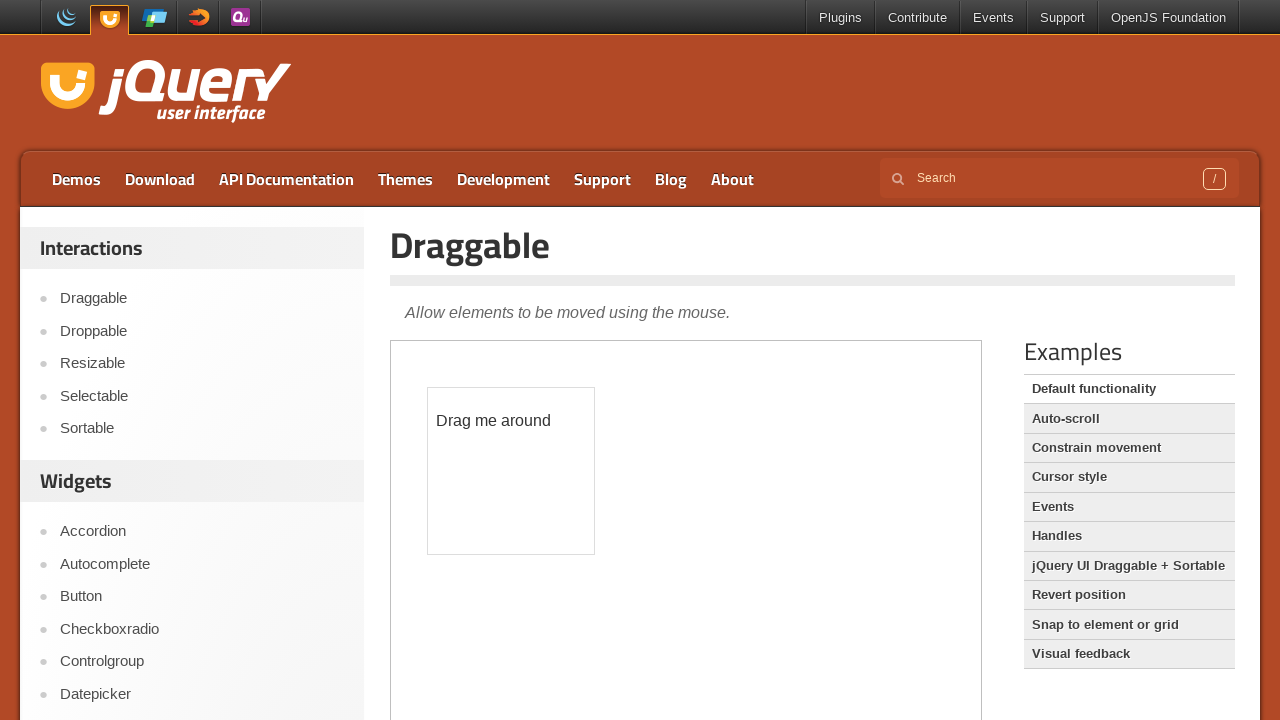